Tests radio button functionality on a practice page by clicking the yellow color radio button and verifying radio button interactions

Starting URL: https://practice.cydeo.com/radio_buttons

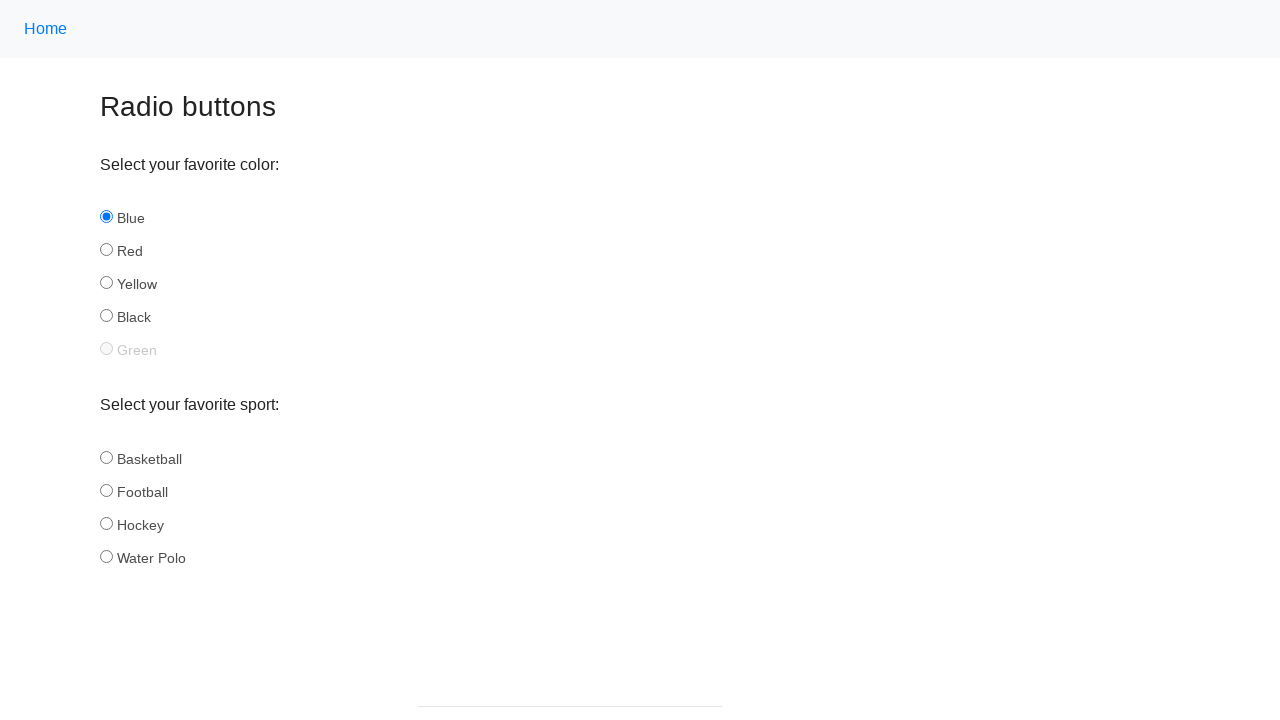

Clicked the yellow color radio button at (106, 283) on input[id='yellow']
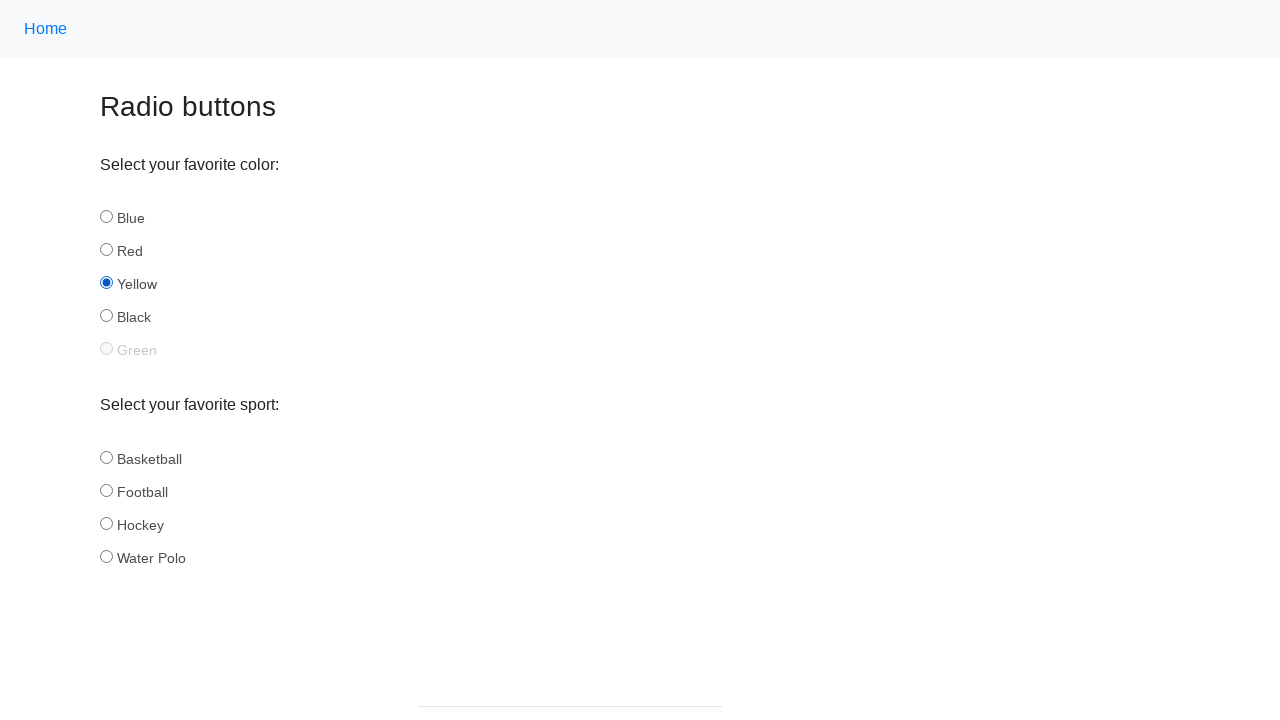

Verified that the yellow radio button is now selected
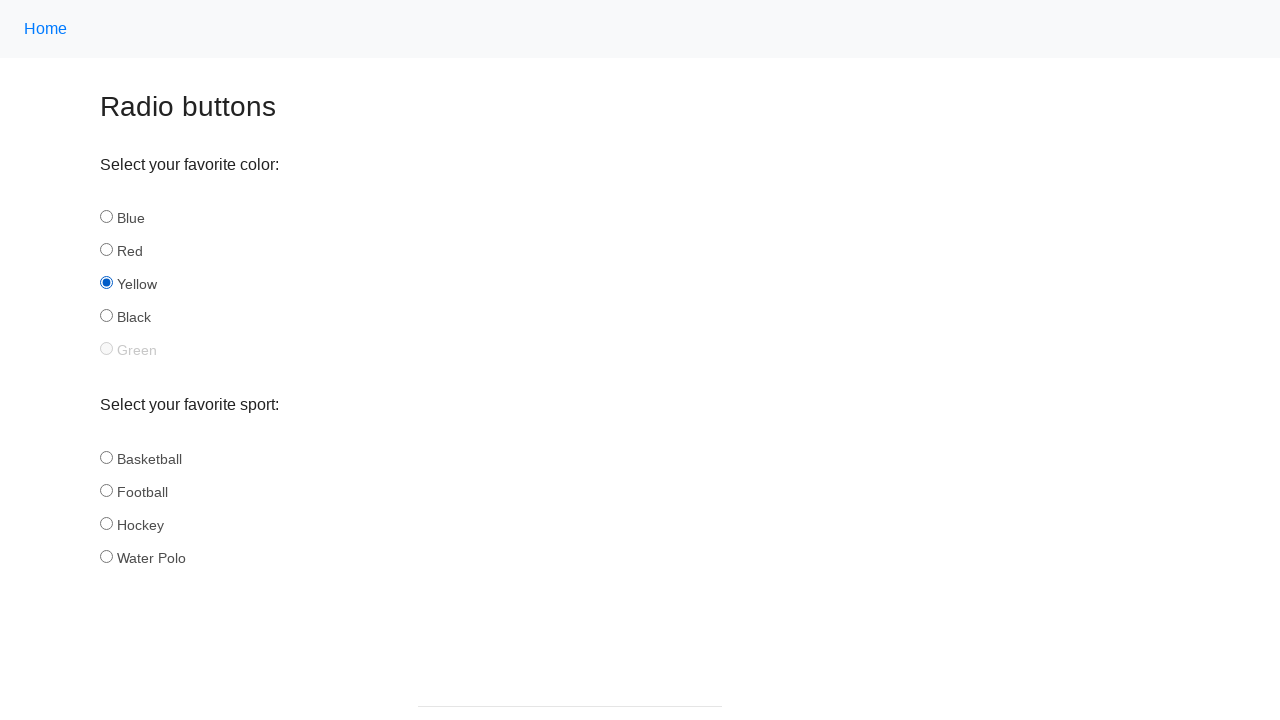

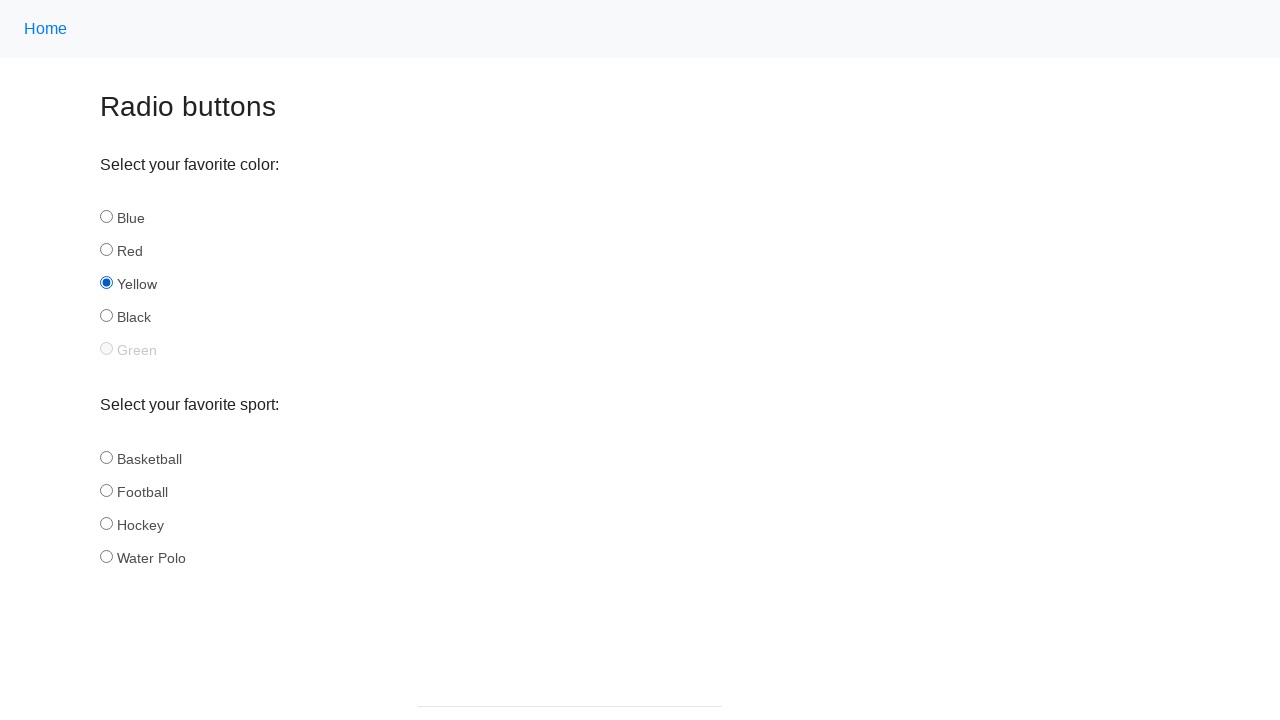